Navigates to a form page with checkboxes and verifies their checked status

Starting URL: https://echoecho.com/htmlforms09.htm

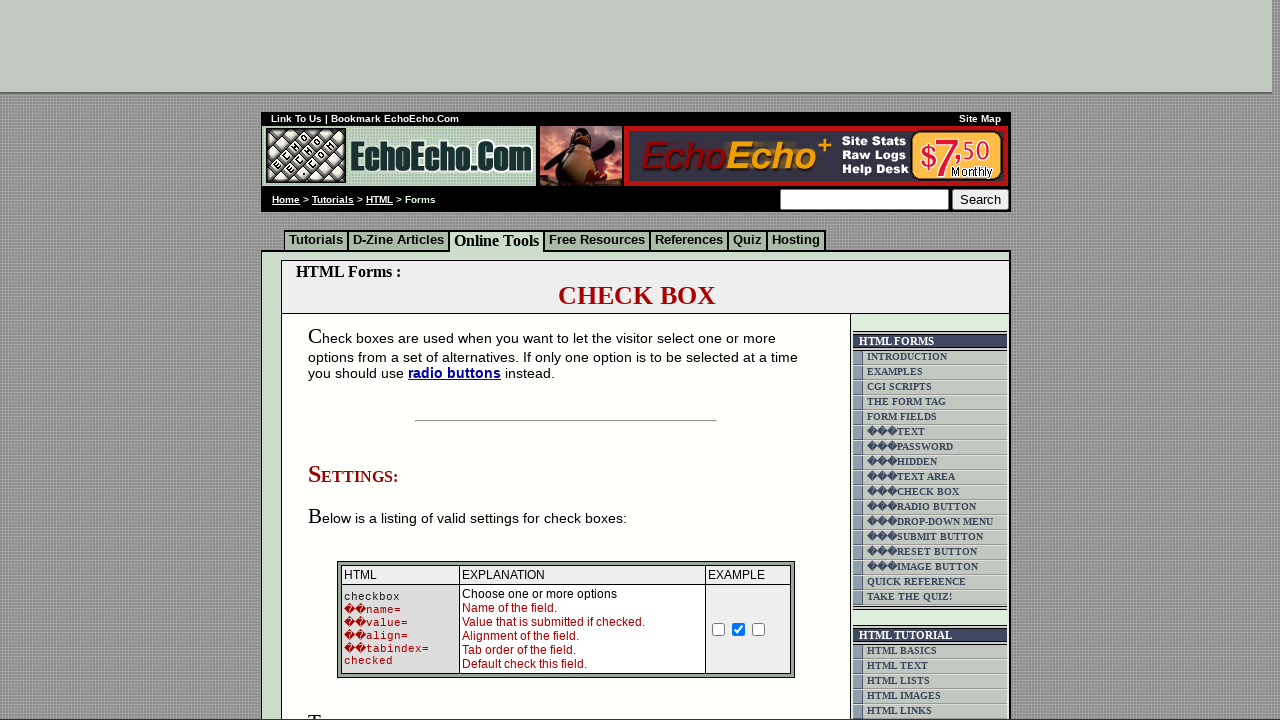

Navigated to checkbox form page at https://echoecho.com/htmlforms09.htm
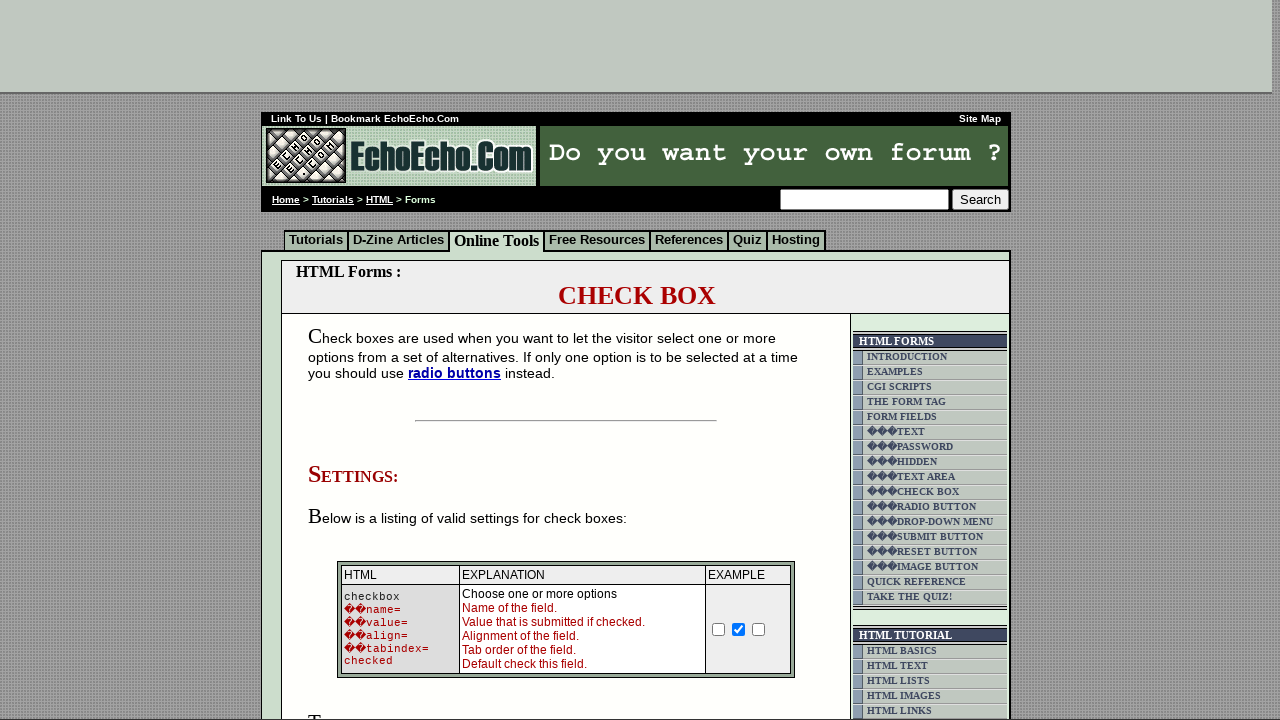

Checkboxes loaded and became visible
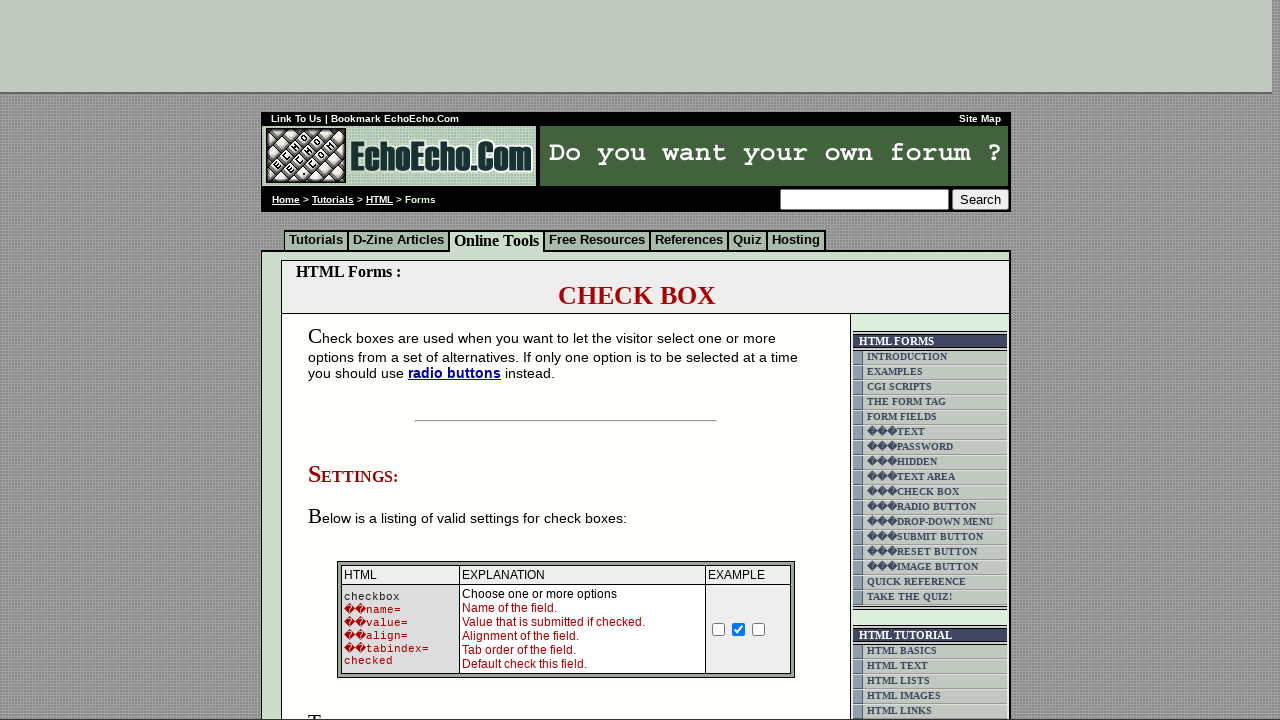

Retrieved all checkbox elements from the form
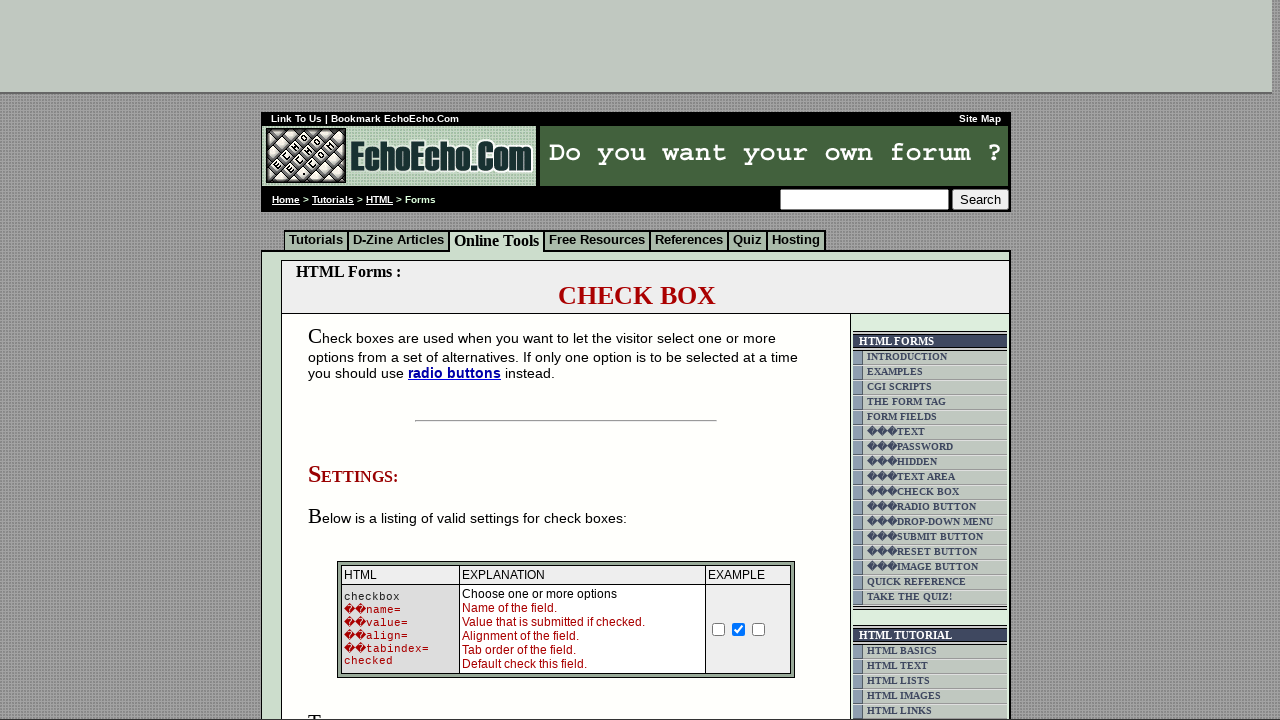

Verified checkbox checked status: False
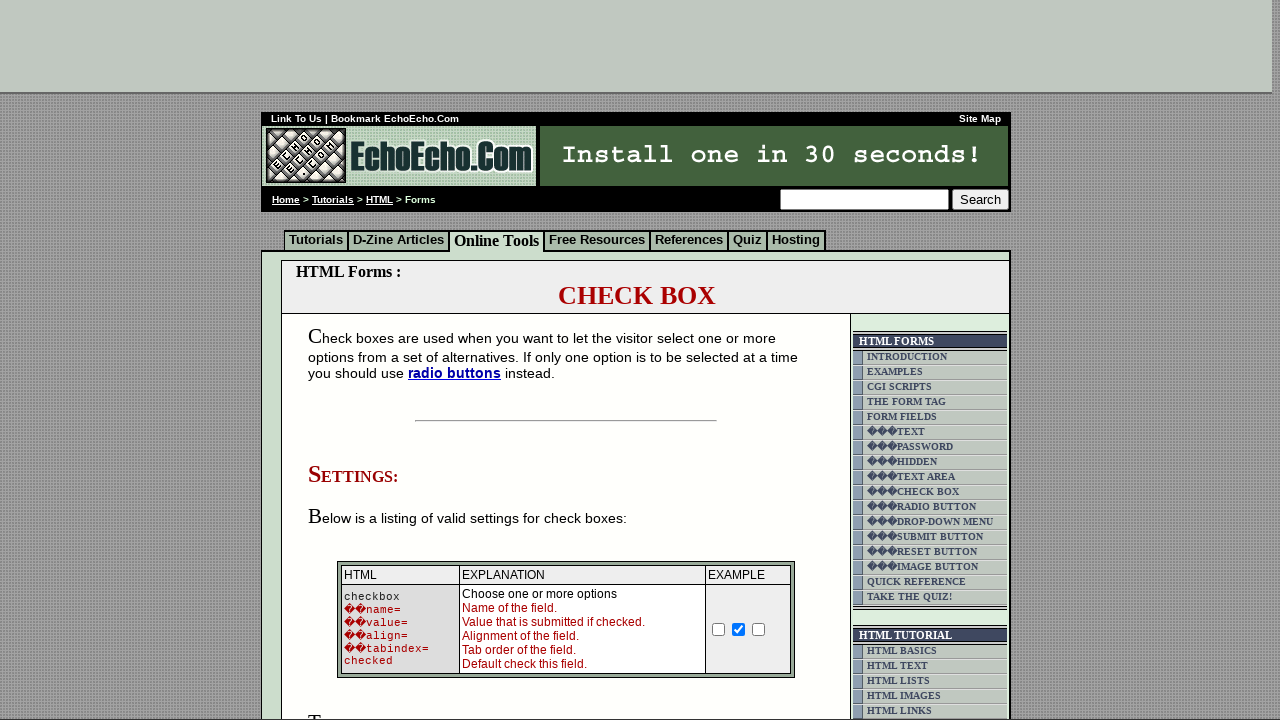

Verified checkbox checked status: True
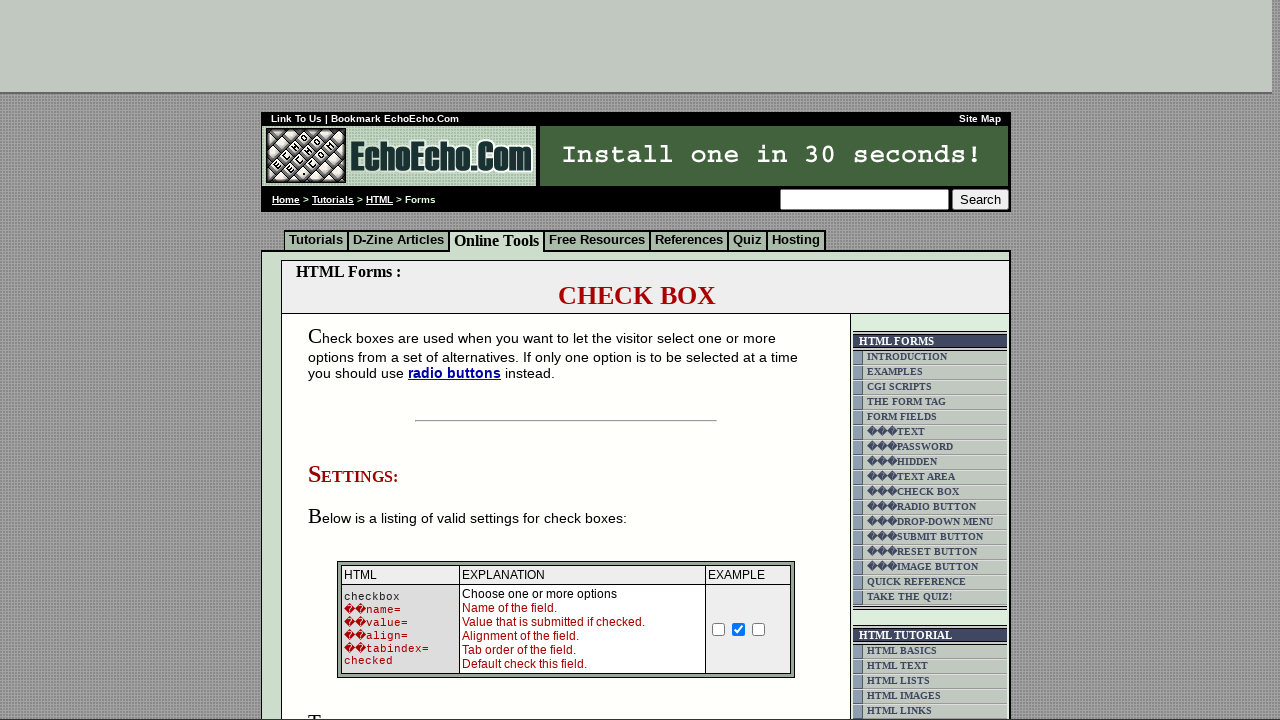

Verified checkbox checked status: False
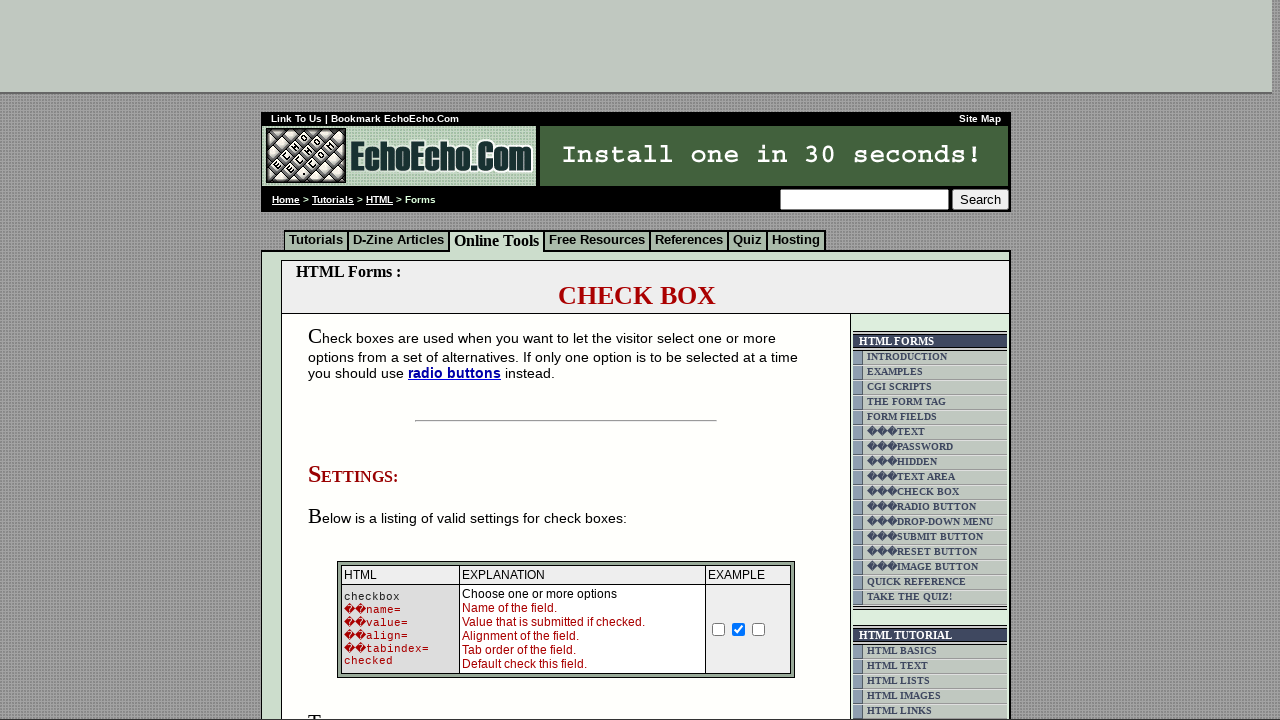

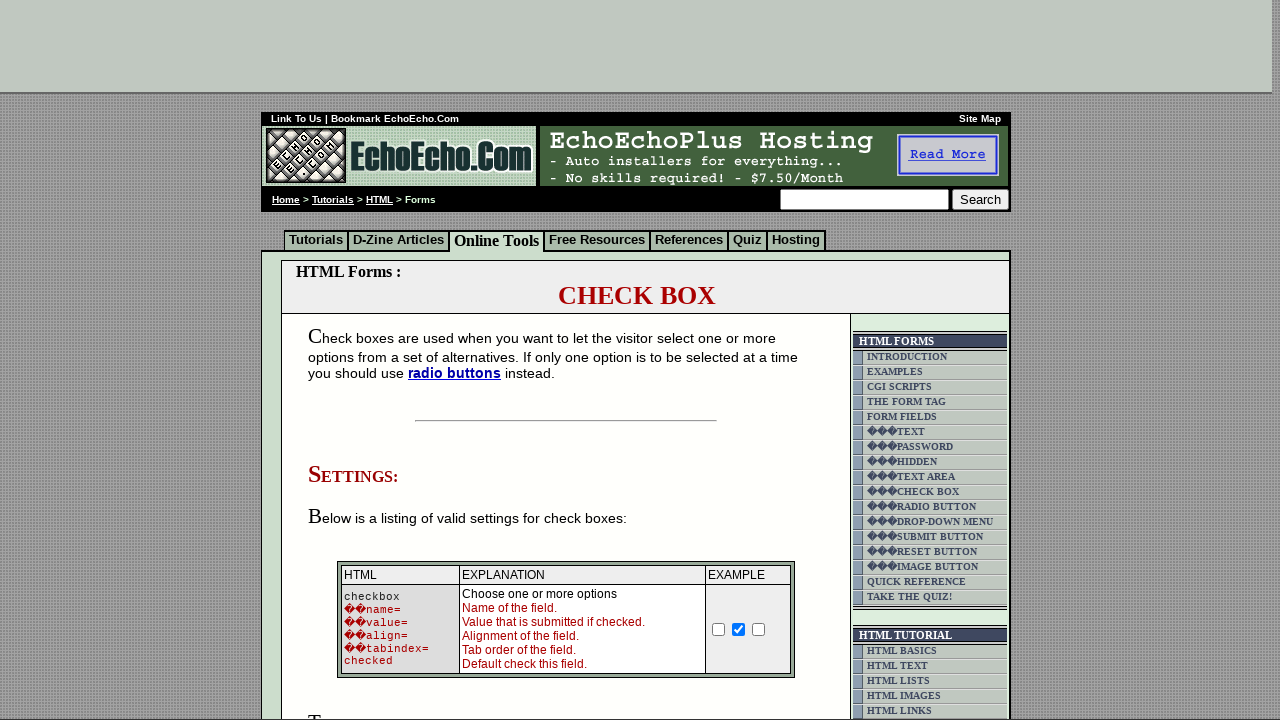